Tests filtering to display only completed items

Starting URL: https://demo.playwright.dev/todomvc

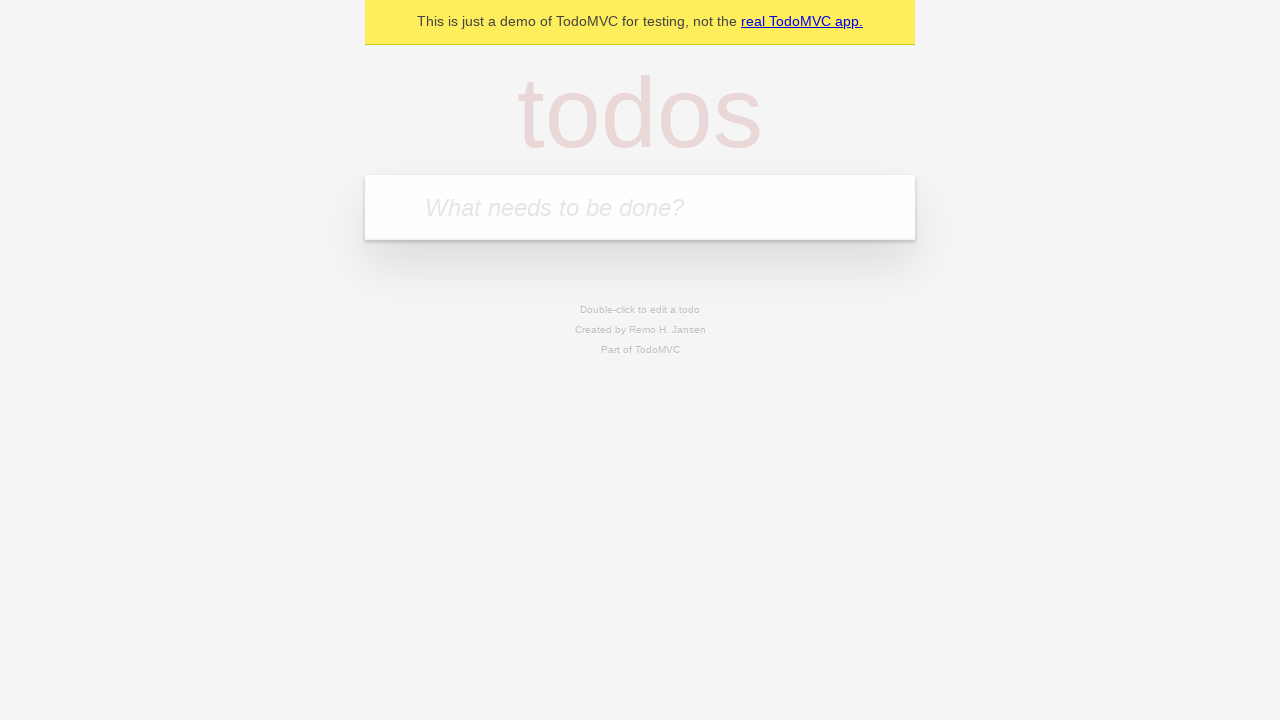

Filled todo input with 'watch monty python' on internal:attr=[placeholder="What needs to be done?"i]
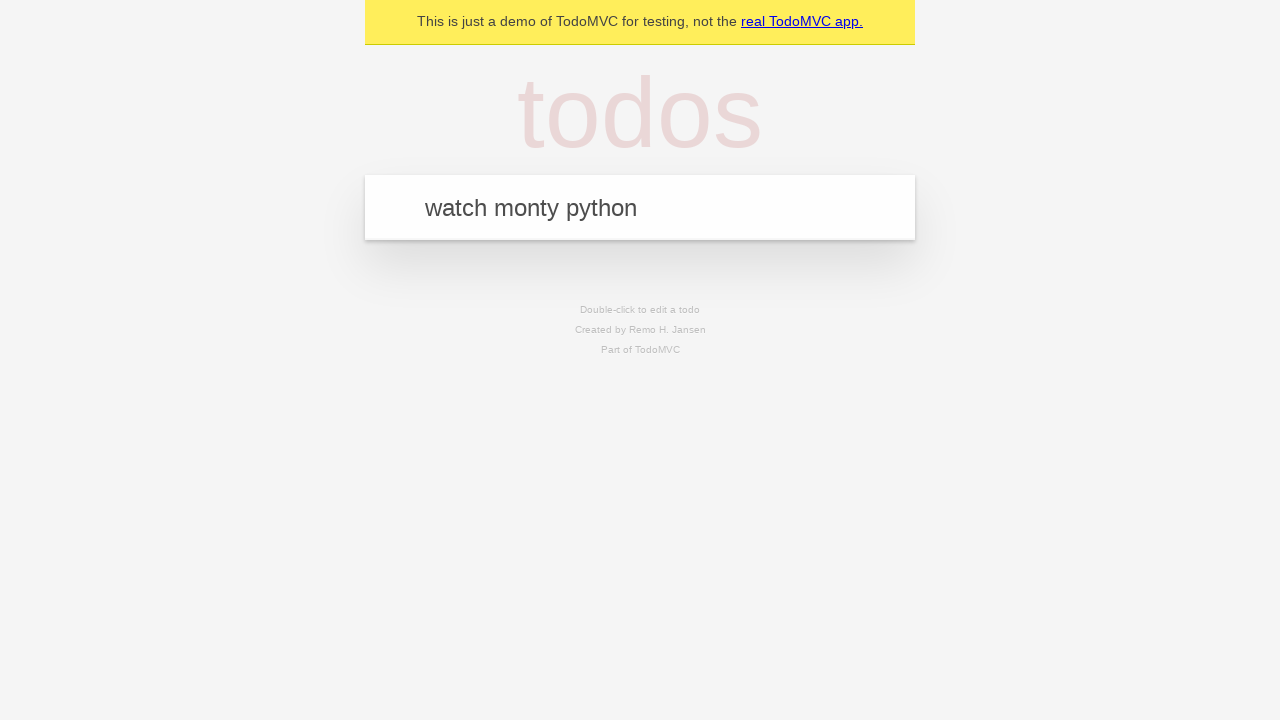

Pressed Enter to add todo 'watch monty python' on internal:attr=[placeholder="What needs to be done?"i]
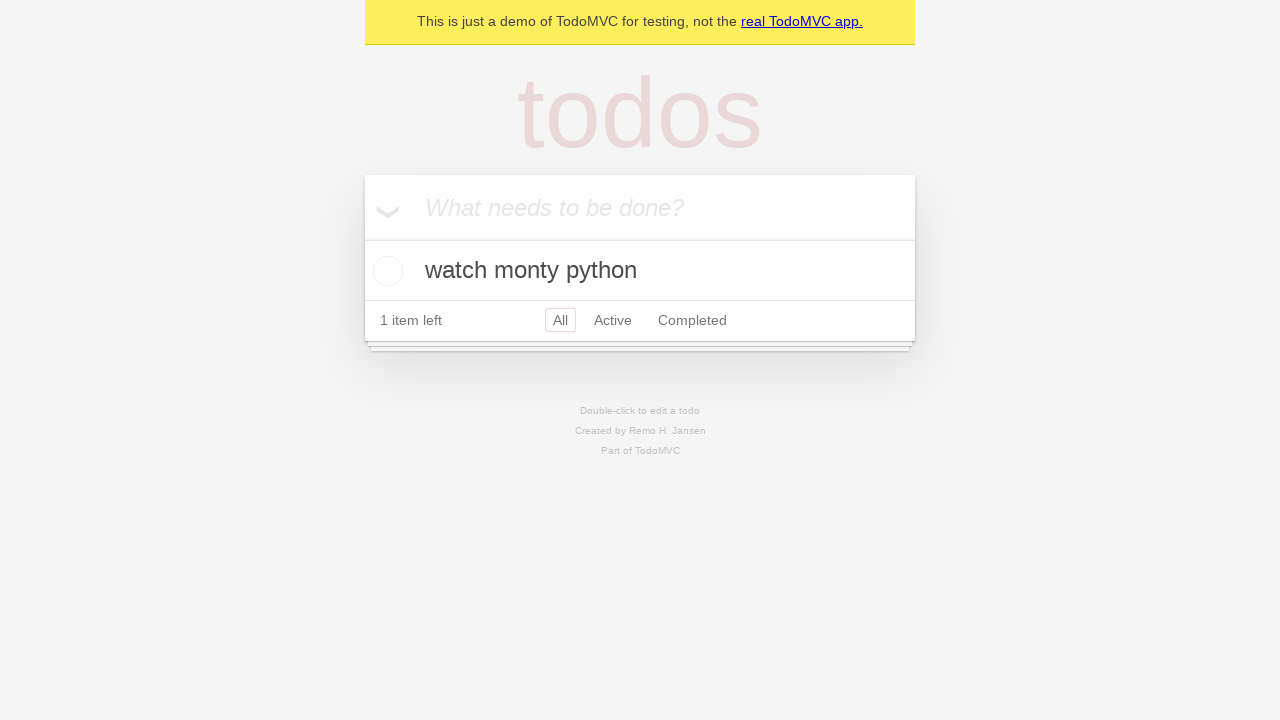

Filled todo input with 'feed the cat' on internal:attr=[placeholder="What needs to be done?"i]
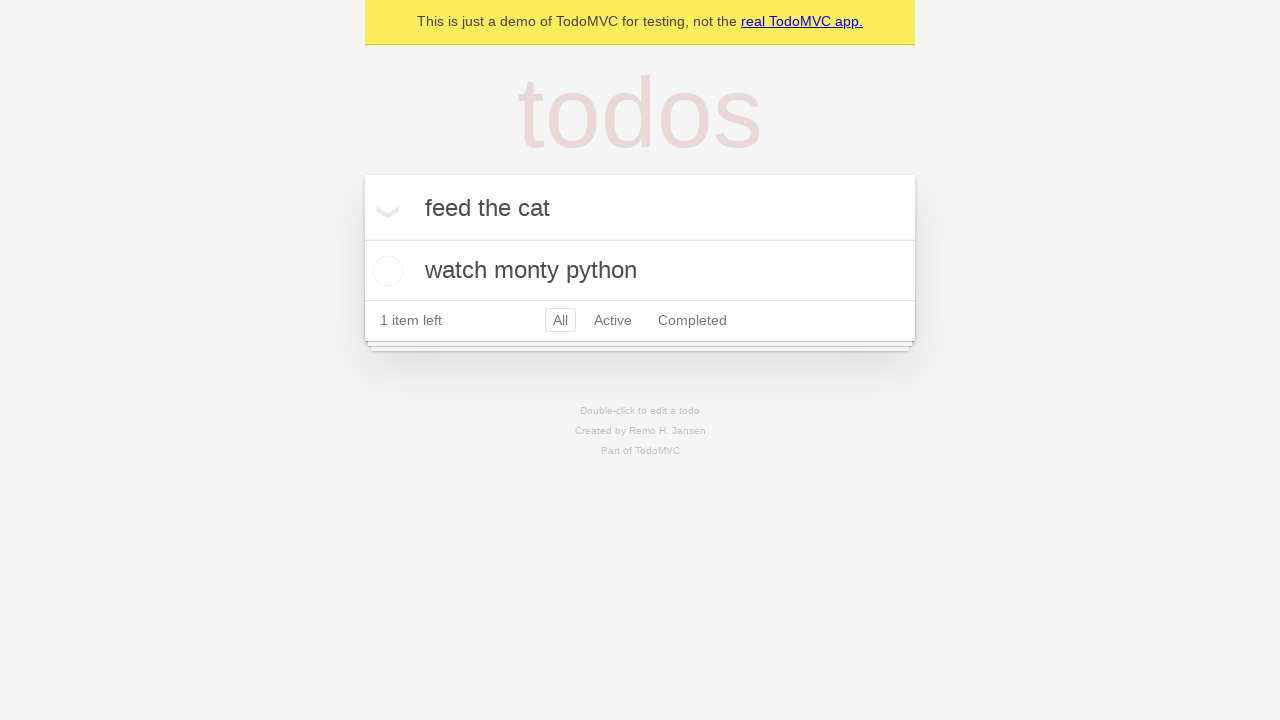

Pressed Enter to add todo 'feed the cat' on internal:attr=[placeholder="What needs to be done?"i]
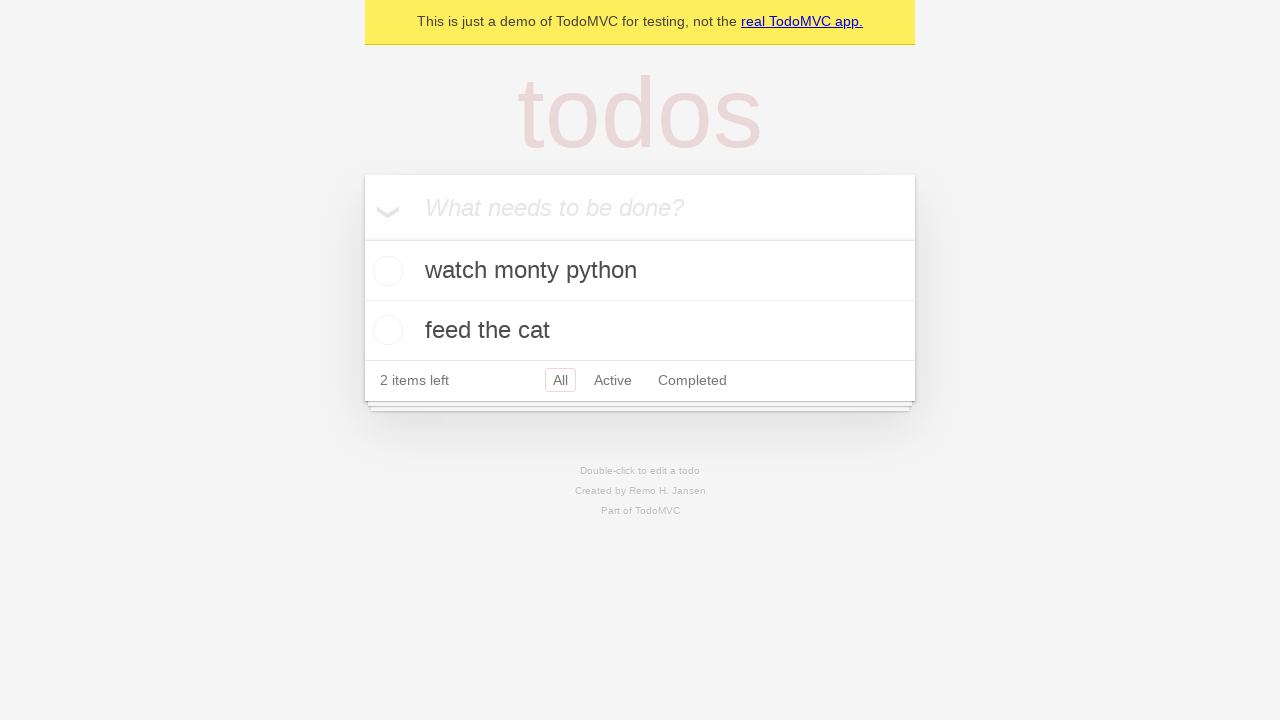

Filled todo input with 'book a doctors appointment' on internal:attr=[placeholder="What needs to be done?"i]
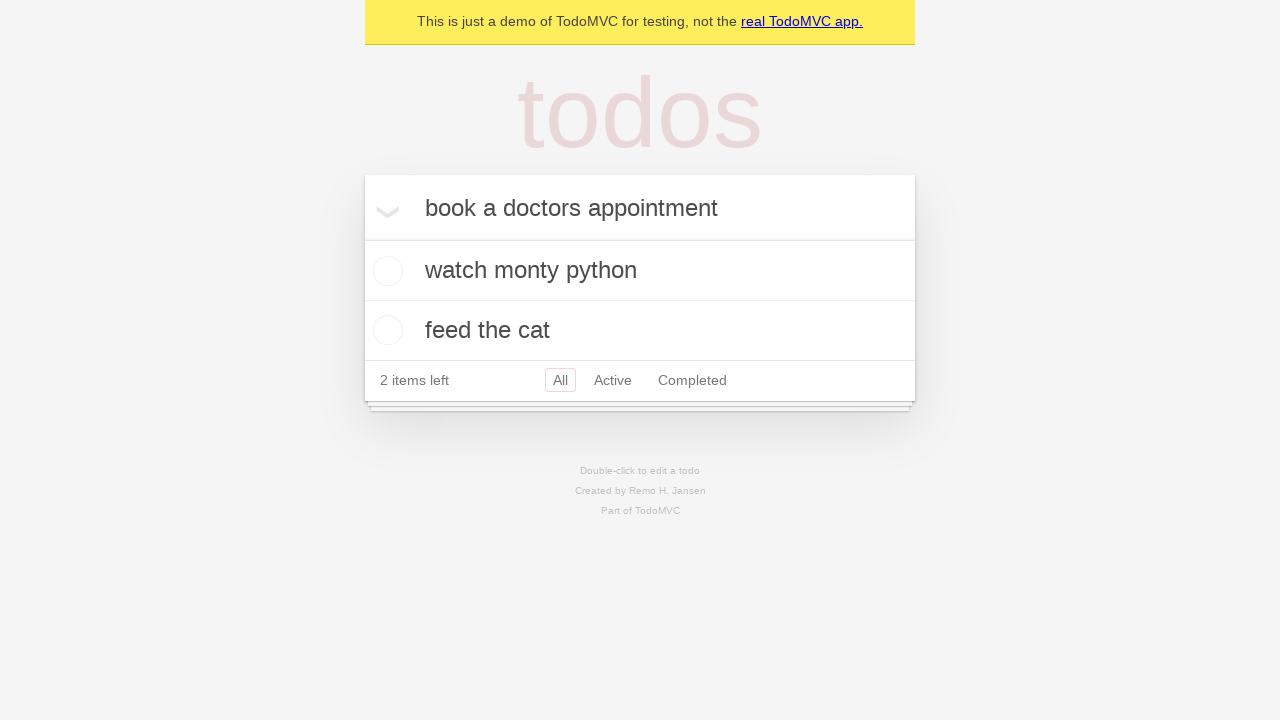

Pressed Enter to add todo 'book a doctors appointment' on internal:attr=[placeholder="What needs to be done?"i]
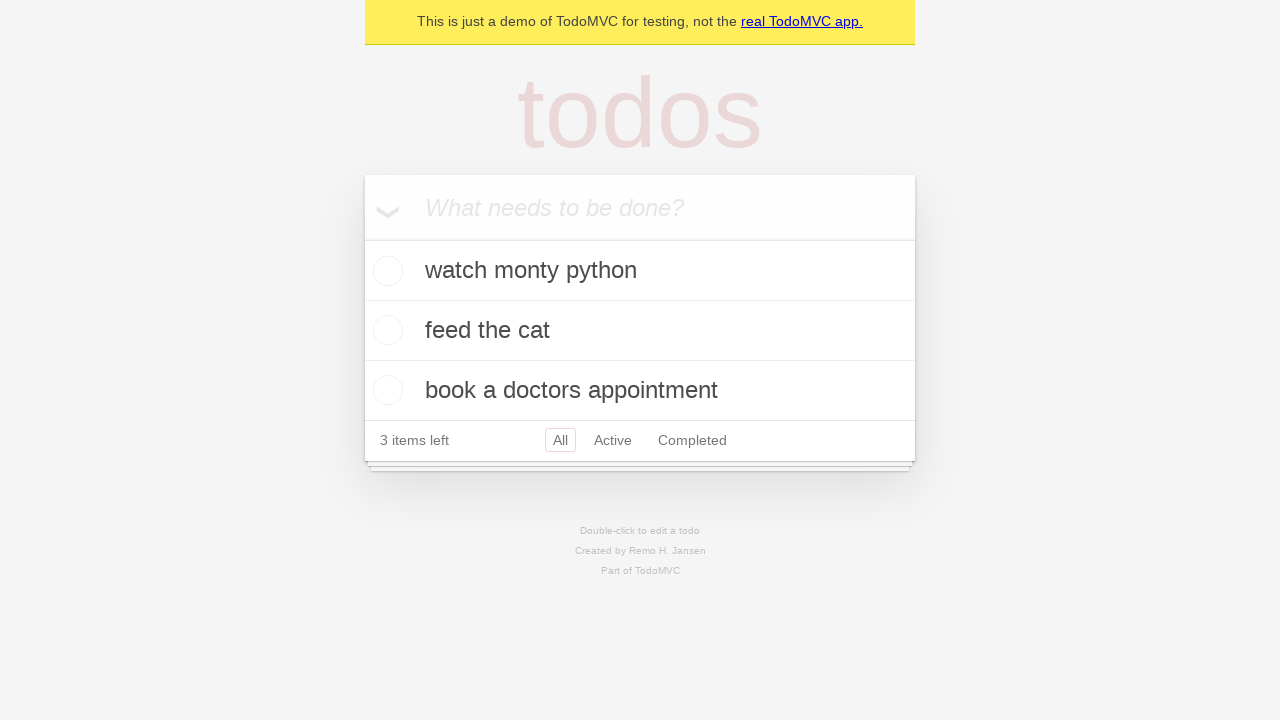

Checked the second todo item 'feed the cat' at (385, 330) on internal:testid=[data-testid="todo-item"s] >> nth=1 >> internal:role=checkbox
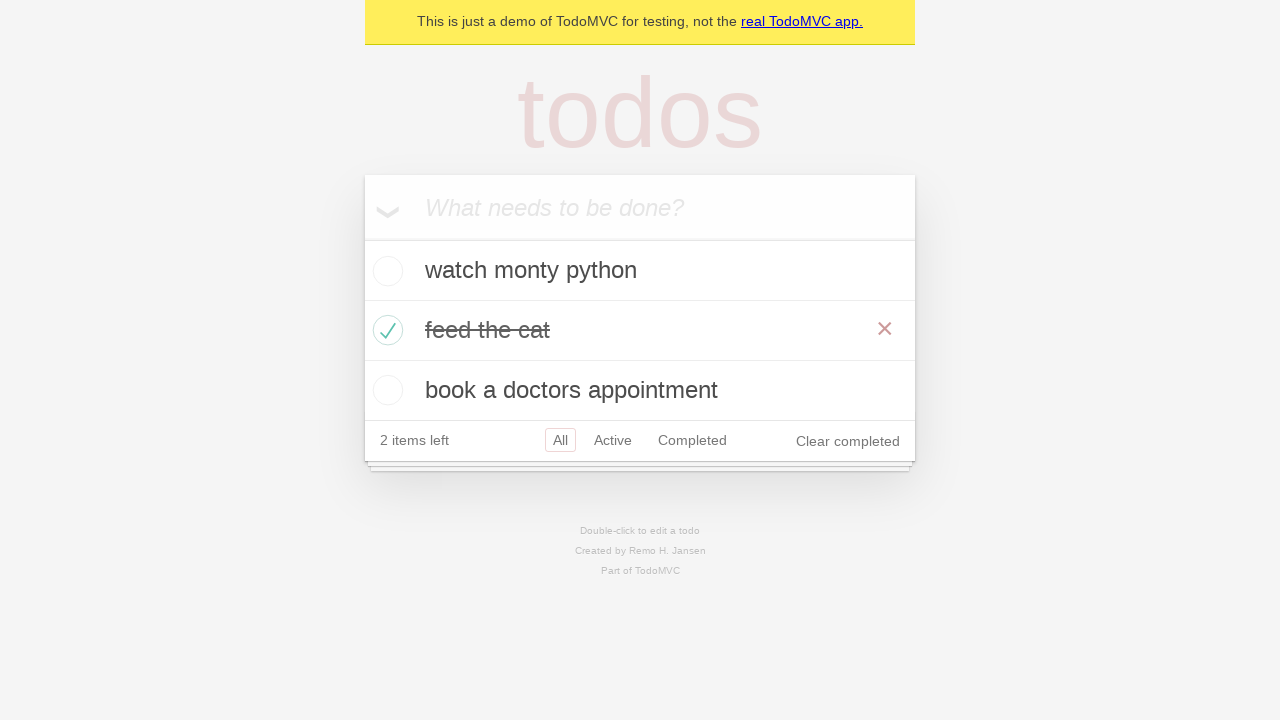

Clicked 'Completed' filter link to display only completed items at (692, 440) on internal:role=link[name="Completed"i]
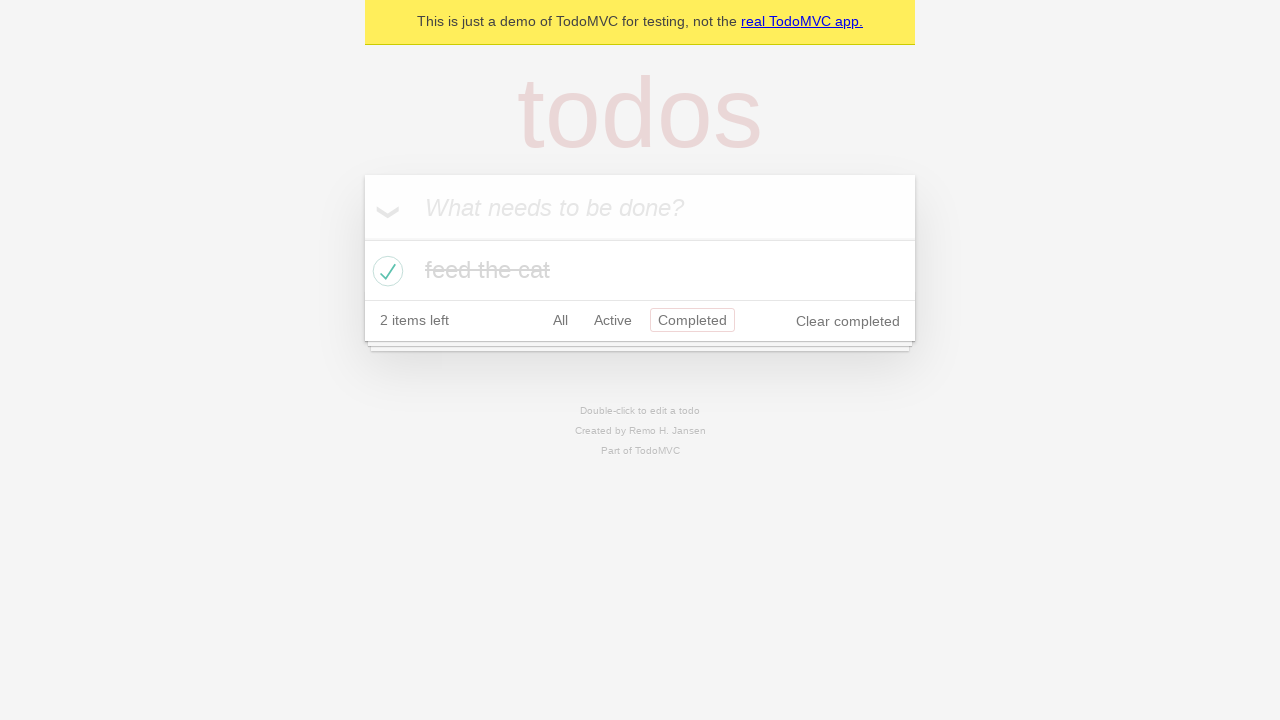

Waited for filtered todo items to load
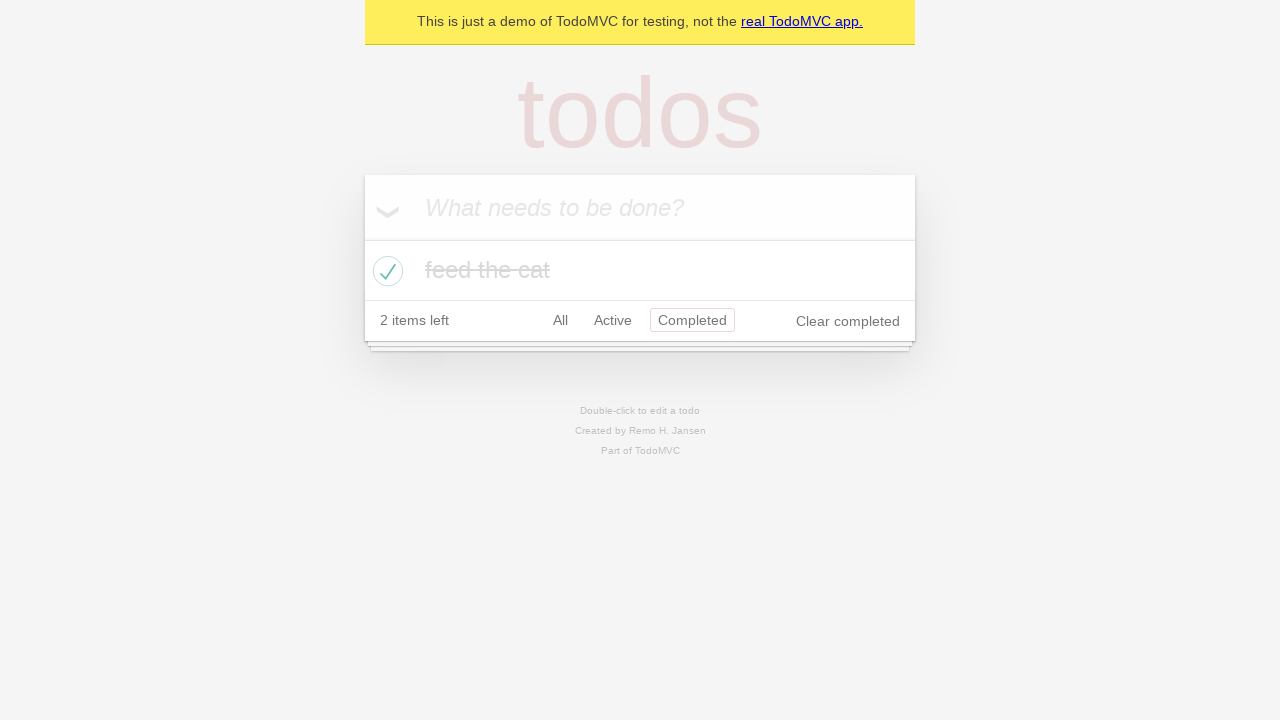

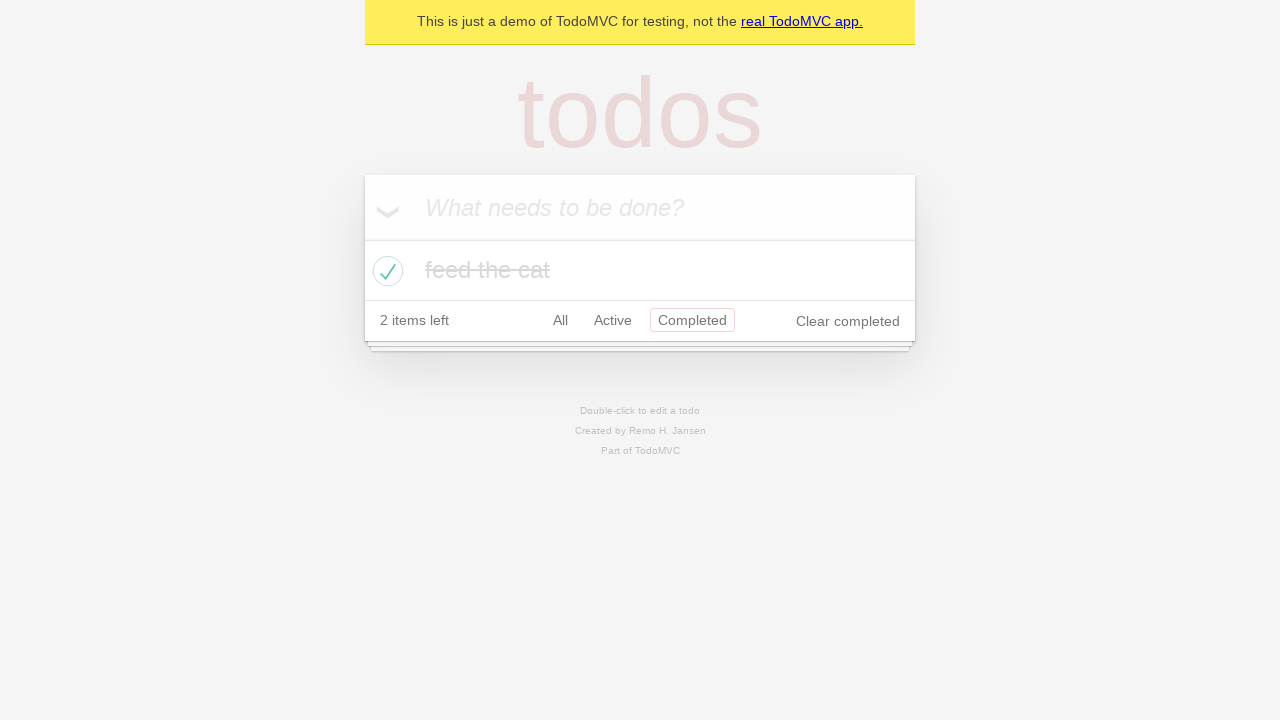